Tests that an invalid username is not present in the user dropdown on the demo banking app

Starting URL: https://www.globalsqa.com/angularJs-protractor/BankingProject/#/login

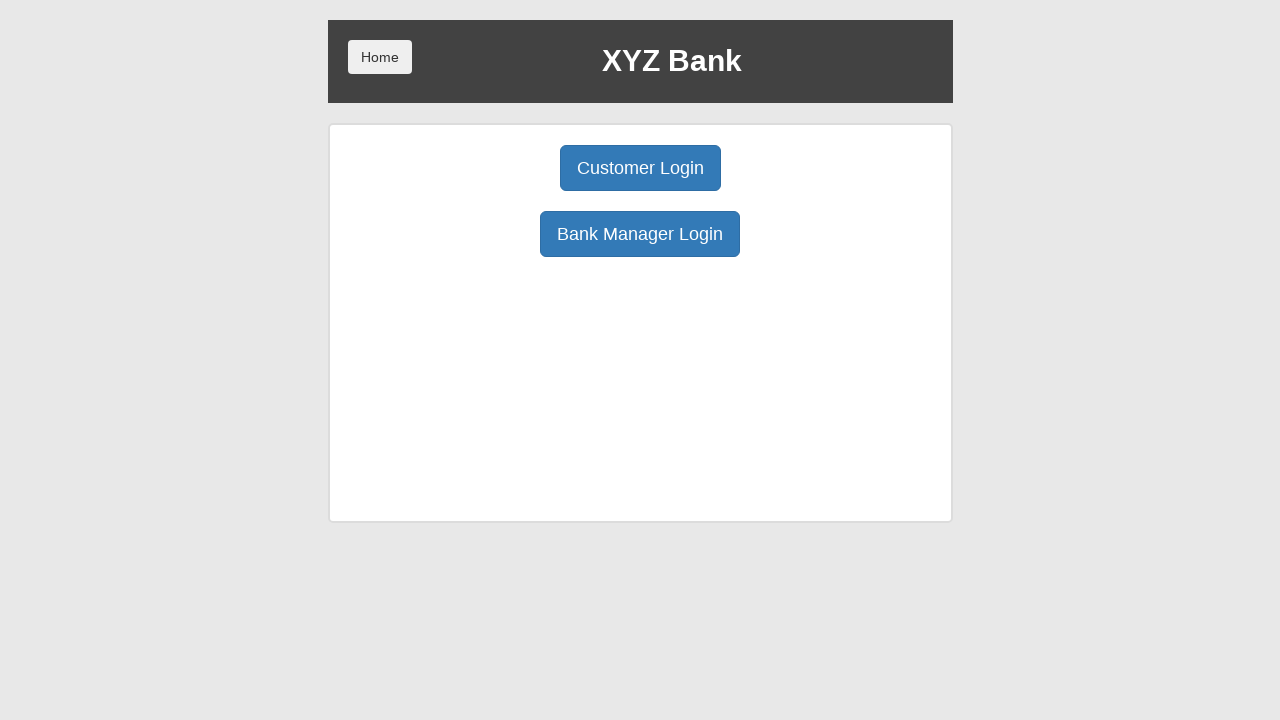

Clicked Customer Login button at (640, 168) on xpath=/html/body/div/div/div[2]/div/div[1]/div[1]/button
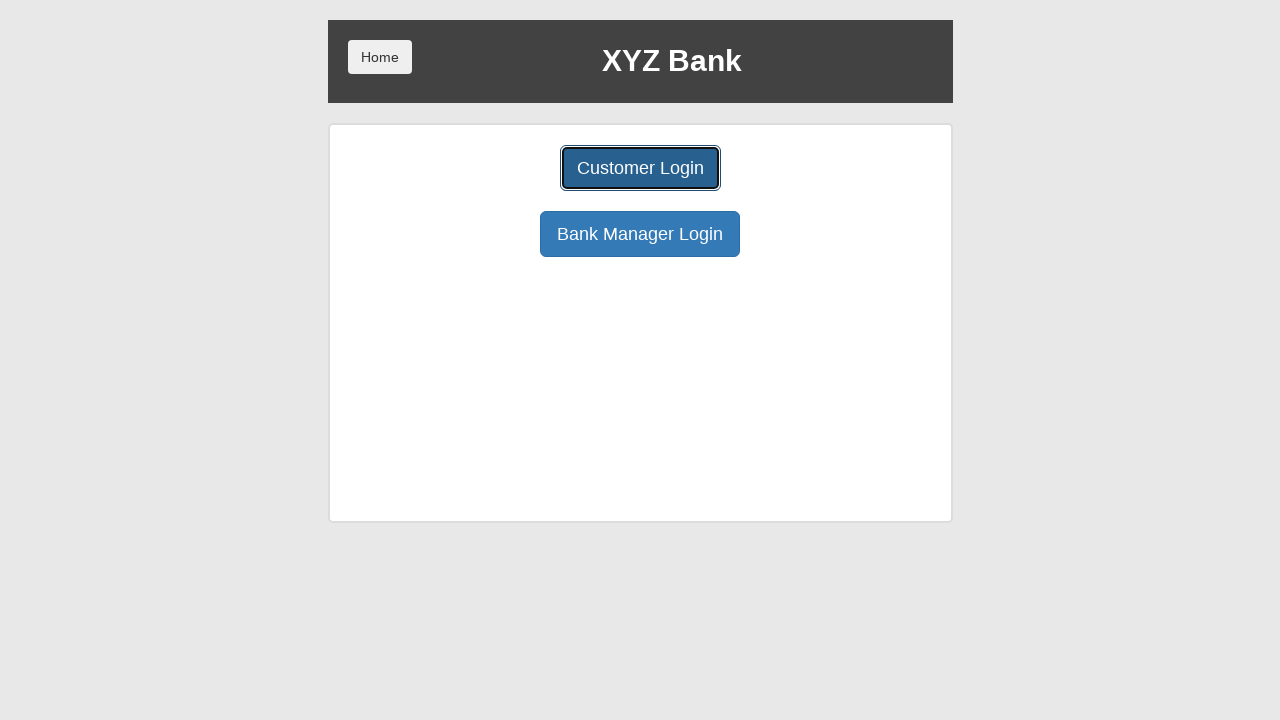

User dropdown loaded
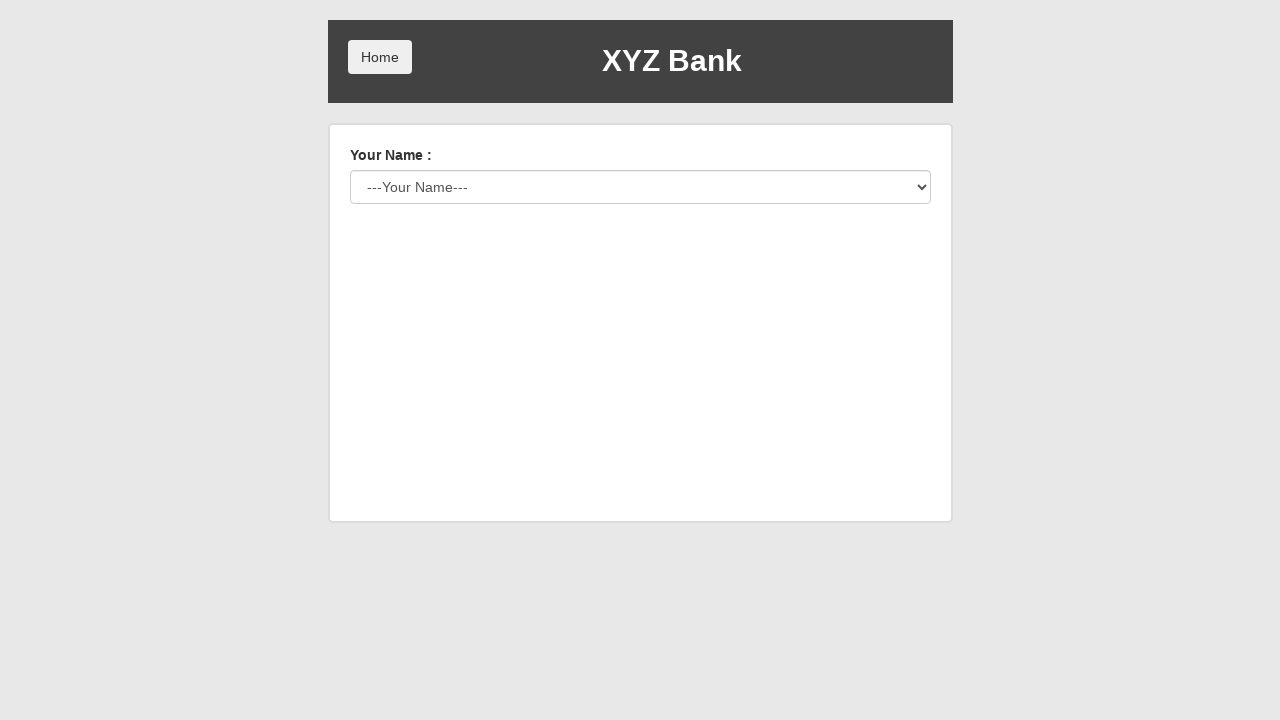

Retrieved all user options from dropdown
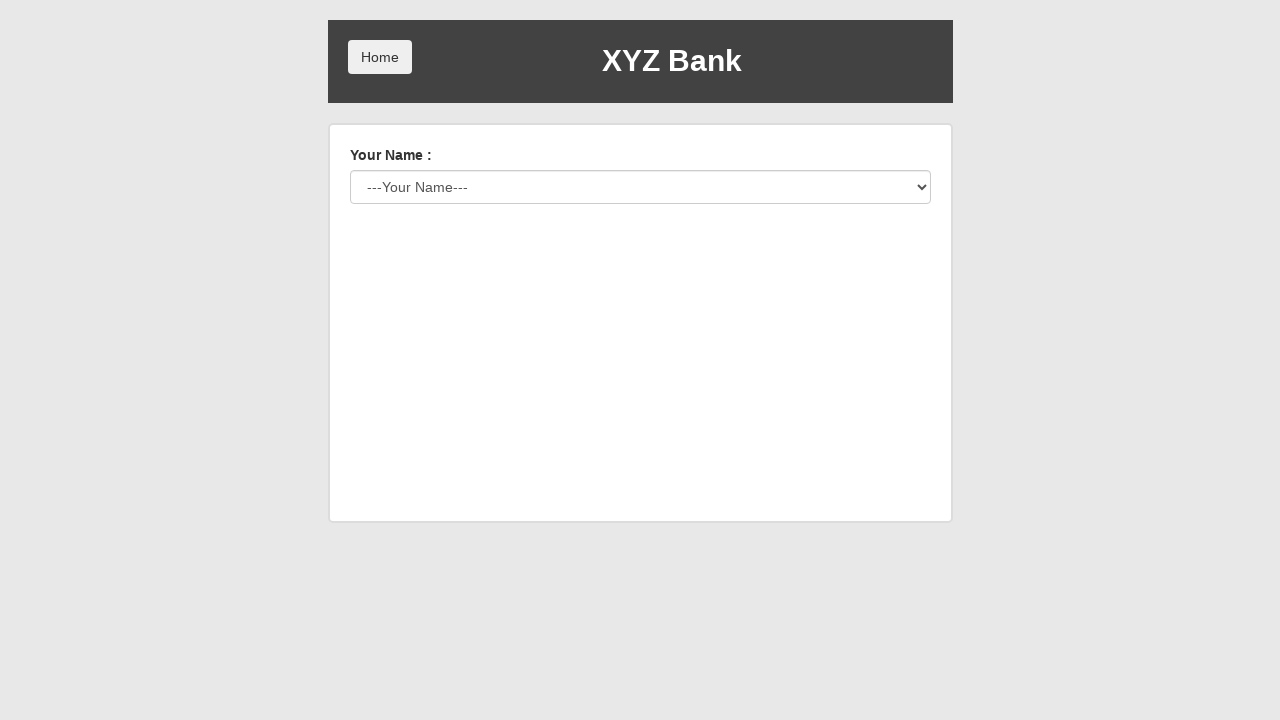

Verified that 'Serega Pushkin' is not present in user dropdown
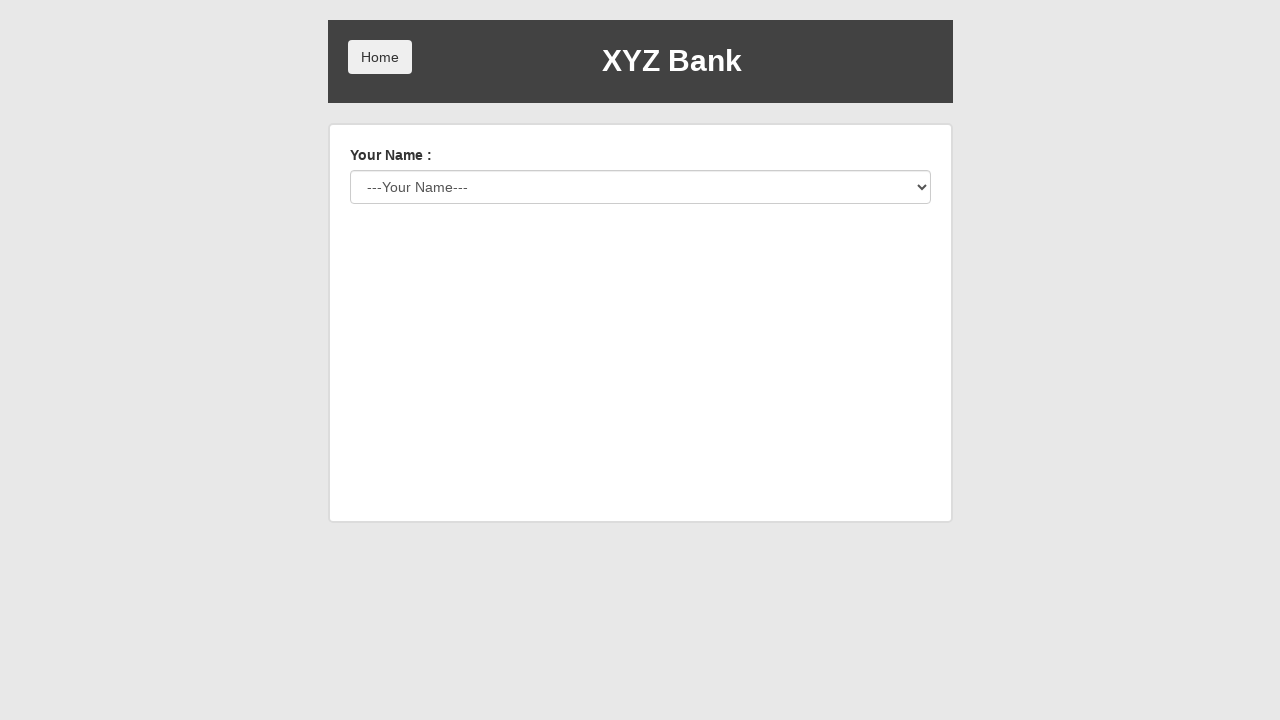

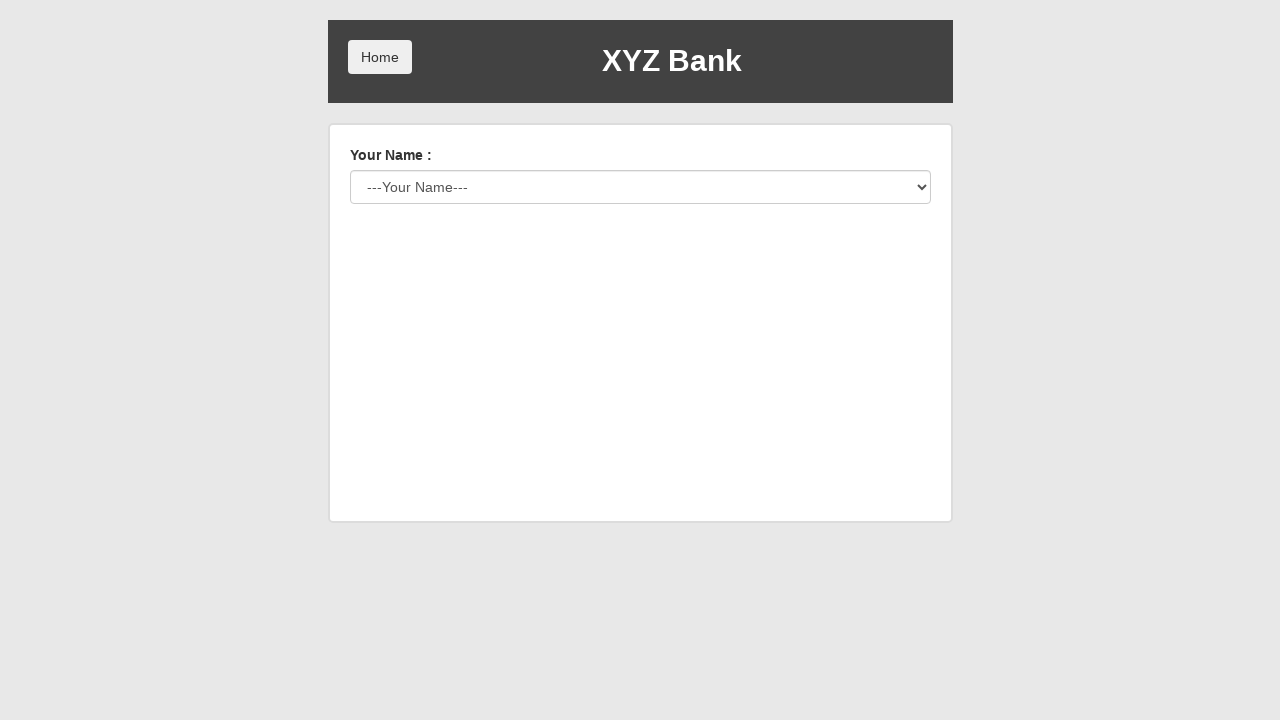